Tests the addition operation on a basic calculator by entering two numbers, selecting "Add" from the dropdown, and clicking calculate

Starting URL: https://testsheepnz.github.io/BasicCalculator.html

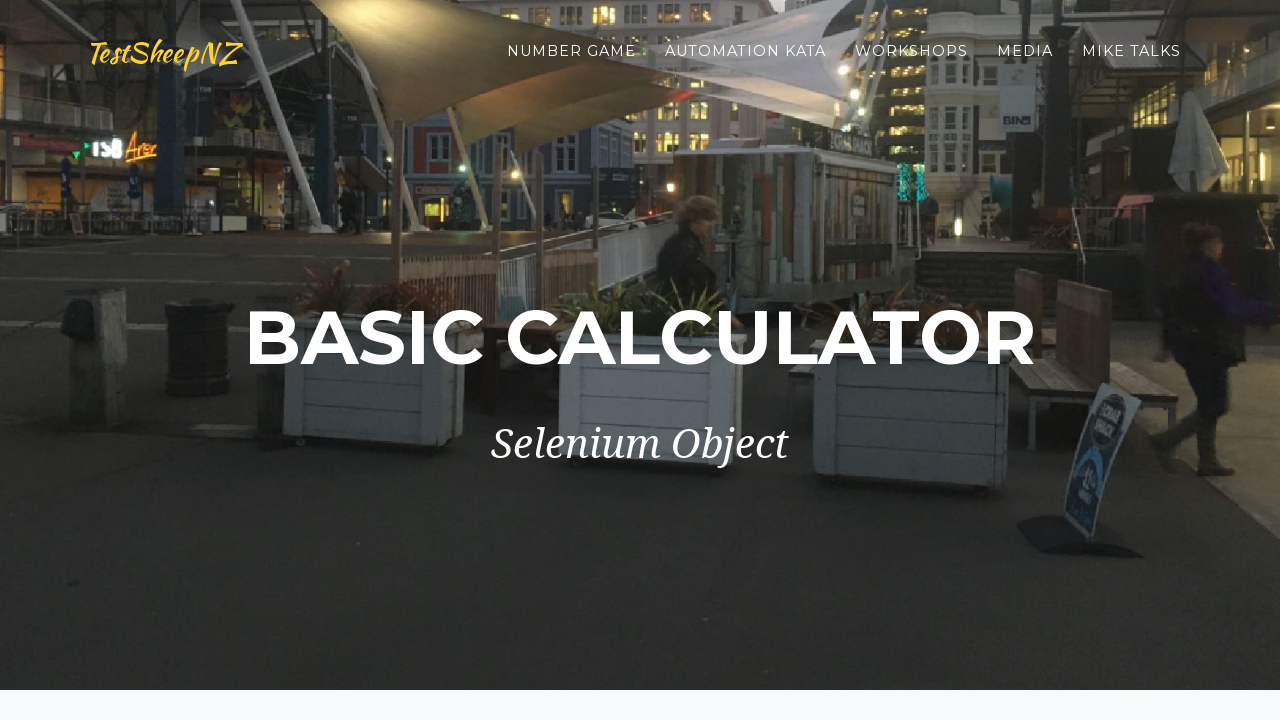

Entered first number '5' in number1Field on #number1Field
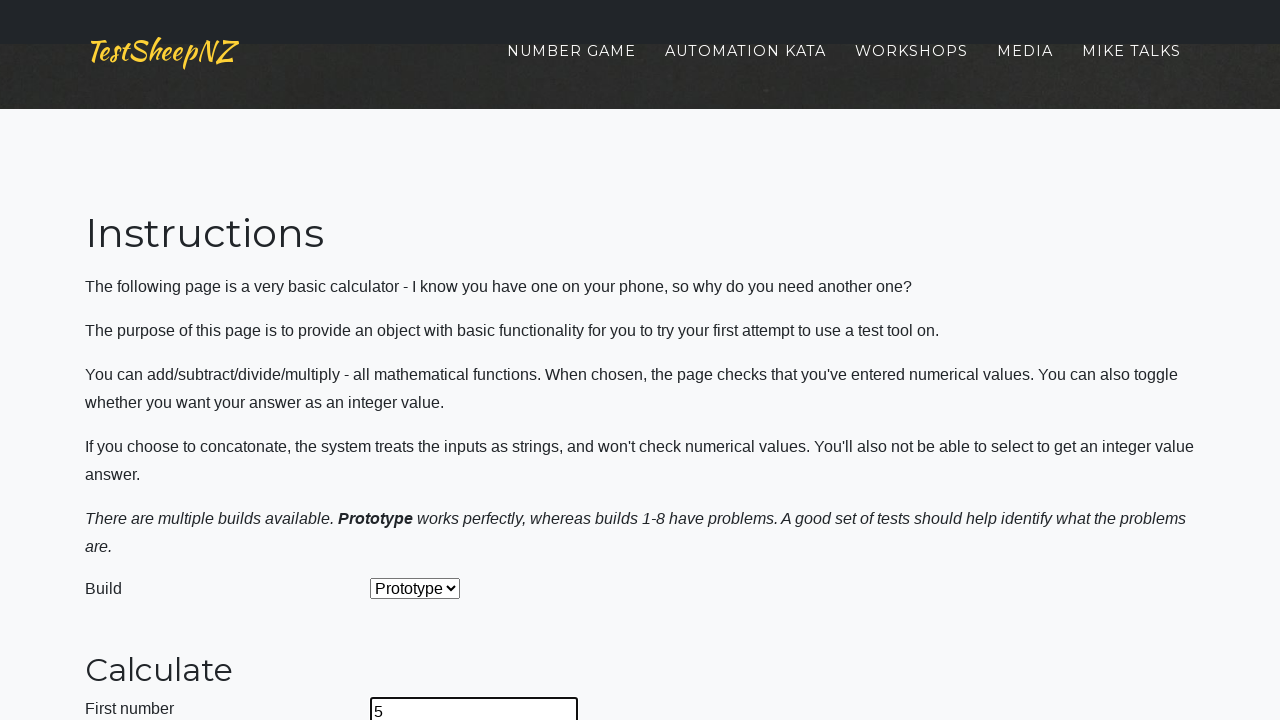

Entered second number '3' in number2Field on #number2Field
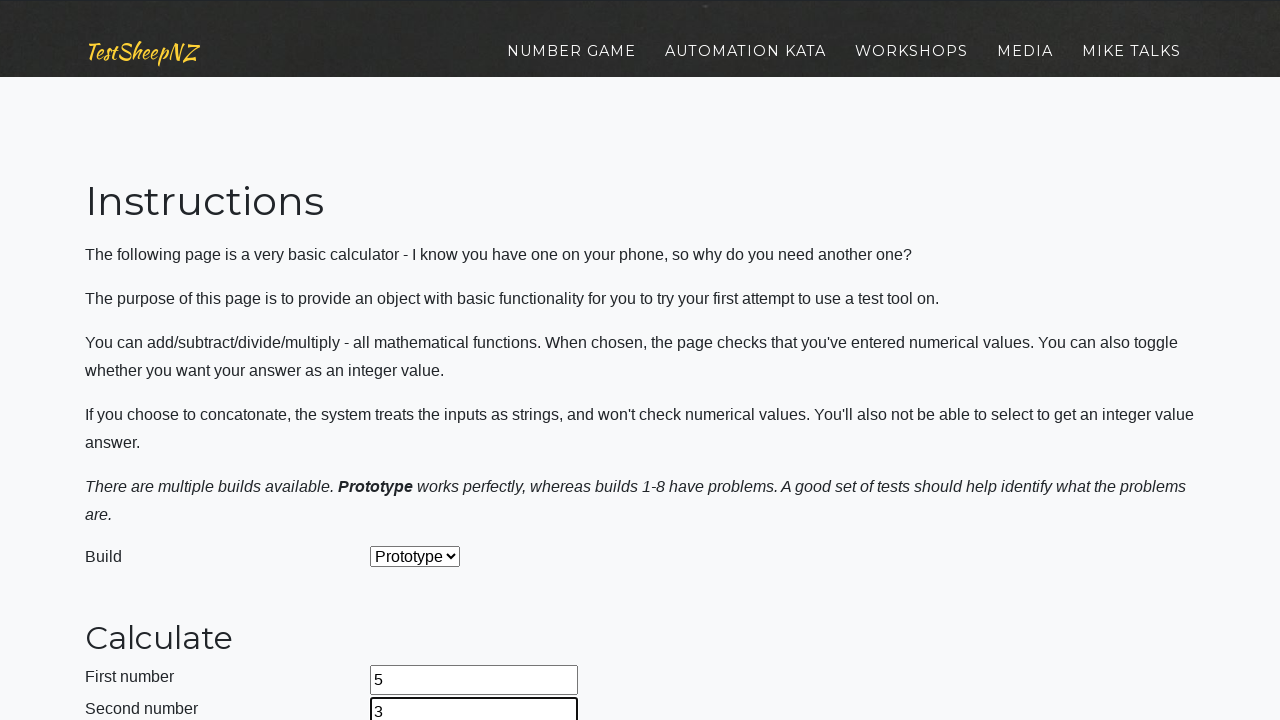

Selected 'Add' operation from dropdown on #selectOperationDropdown
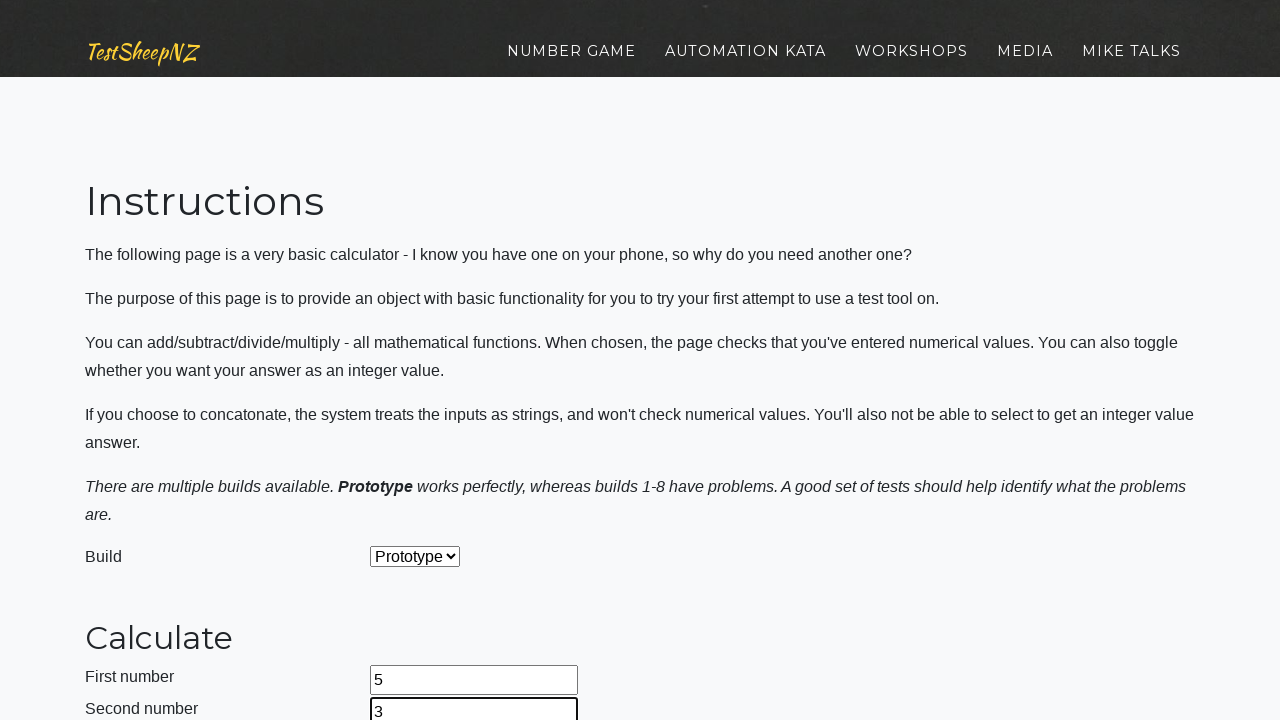

Clicked calculate button at (422, 361) on #calculateButton
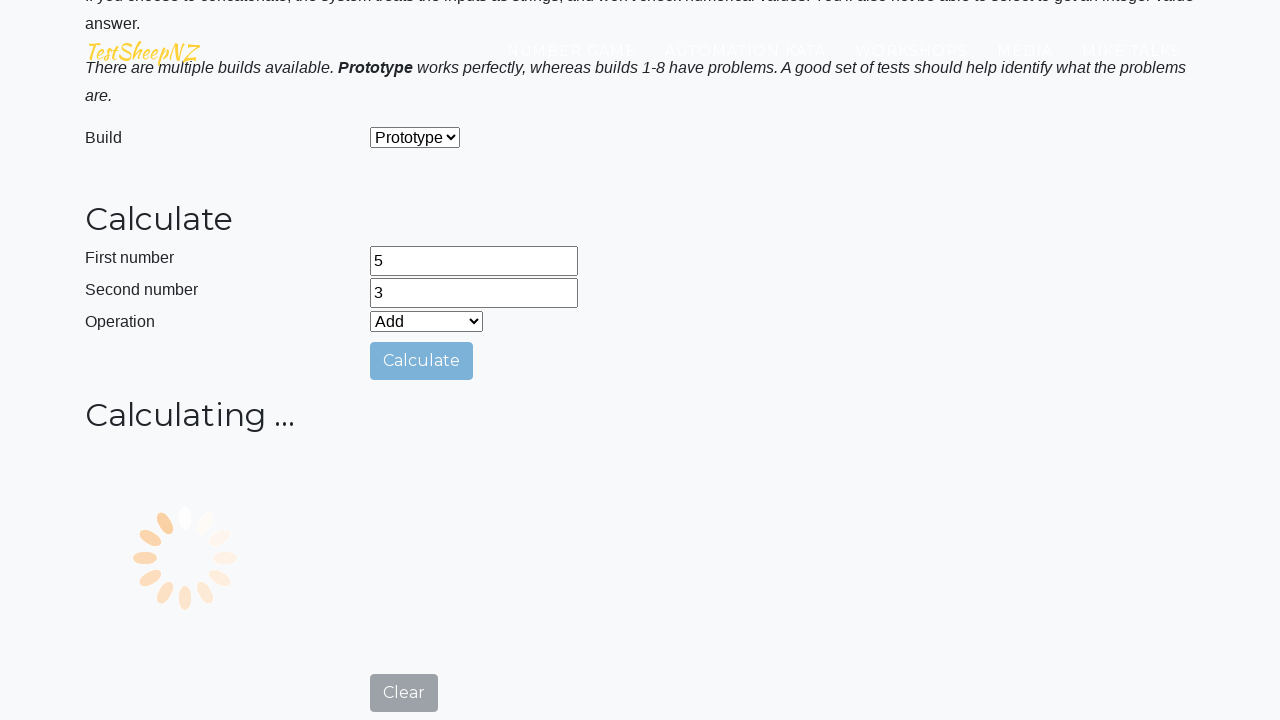

Result field appeared with answer
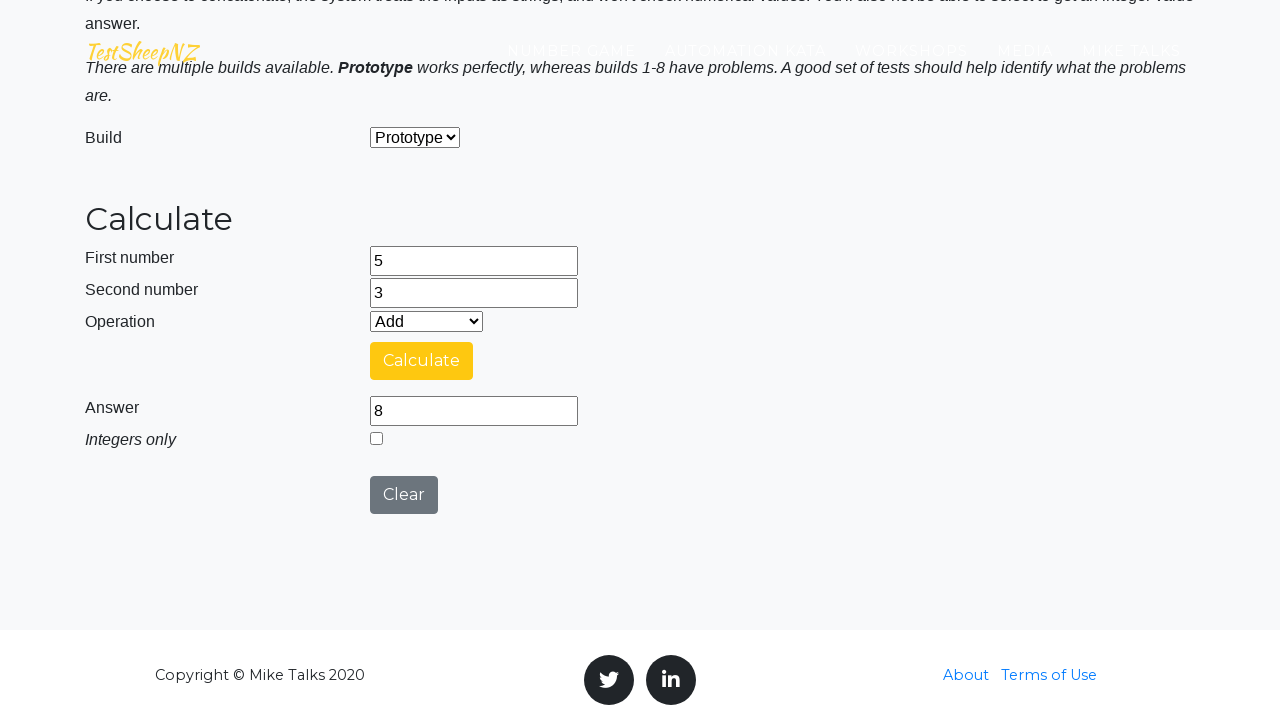

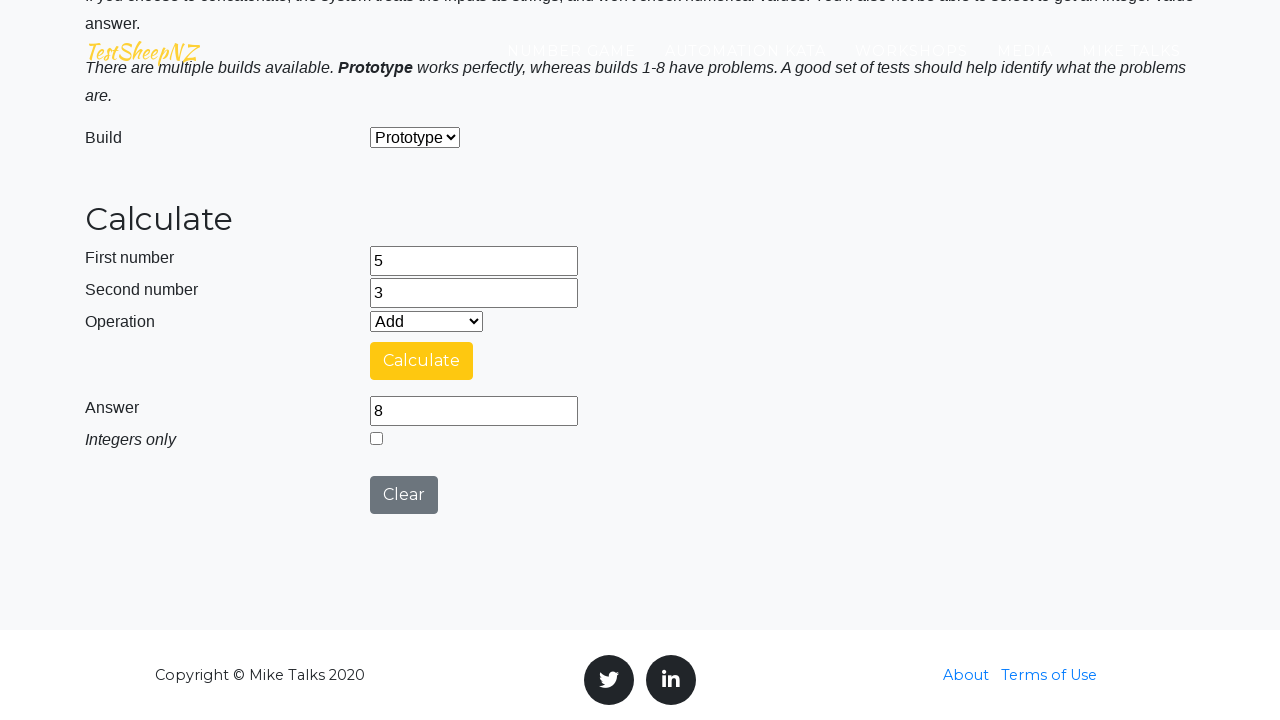